Tests clicking on a "Dropdown" link on the practice website to navigate to the dropdown page.

Starting URL: https://practice.cydeo.com

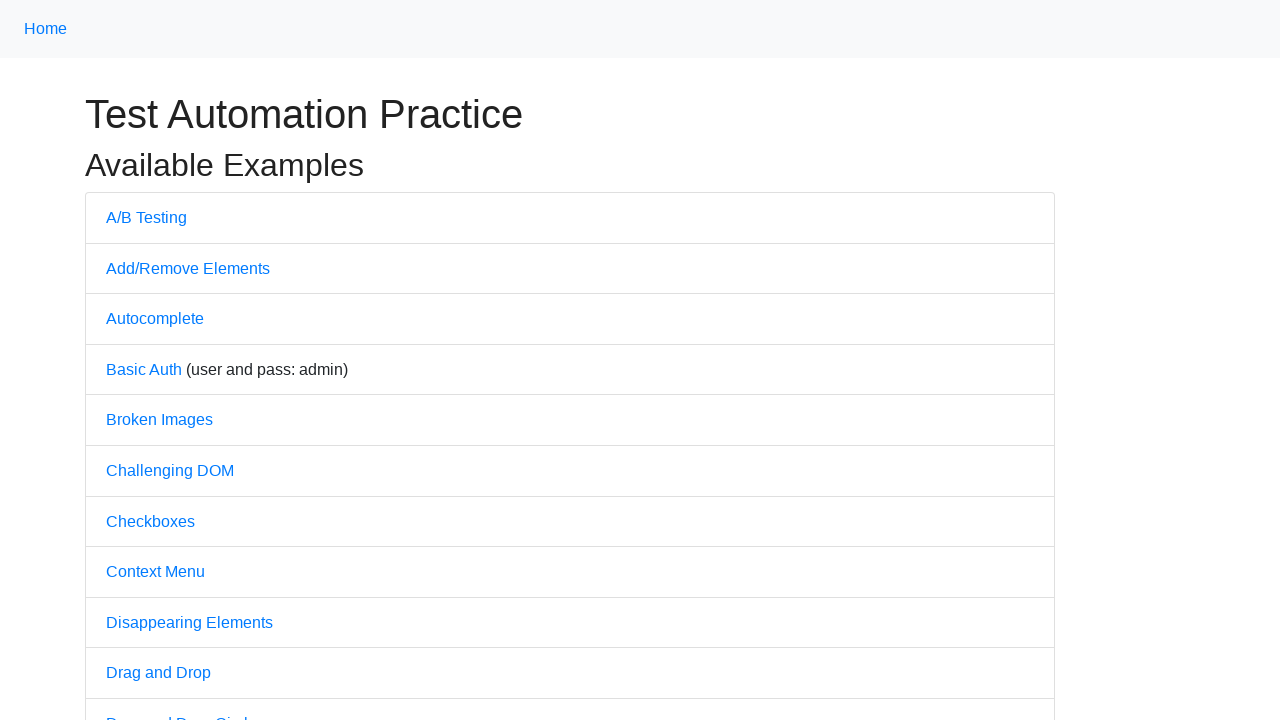

Clicked on 'Dropdown' link to navigate to the dropdown page at (143, 360) on text=Dropdown
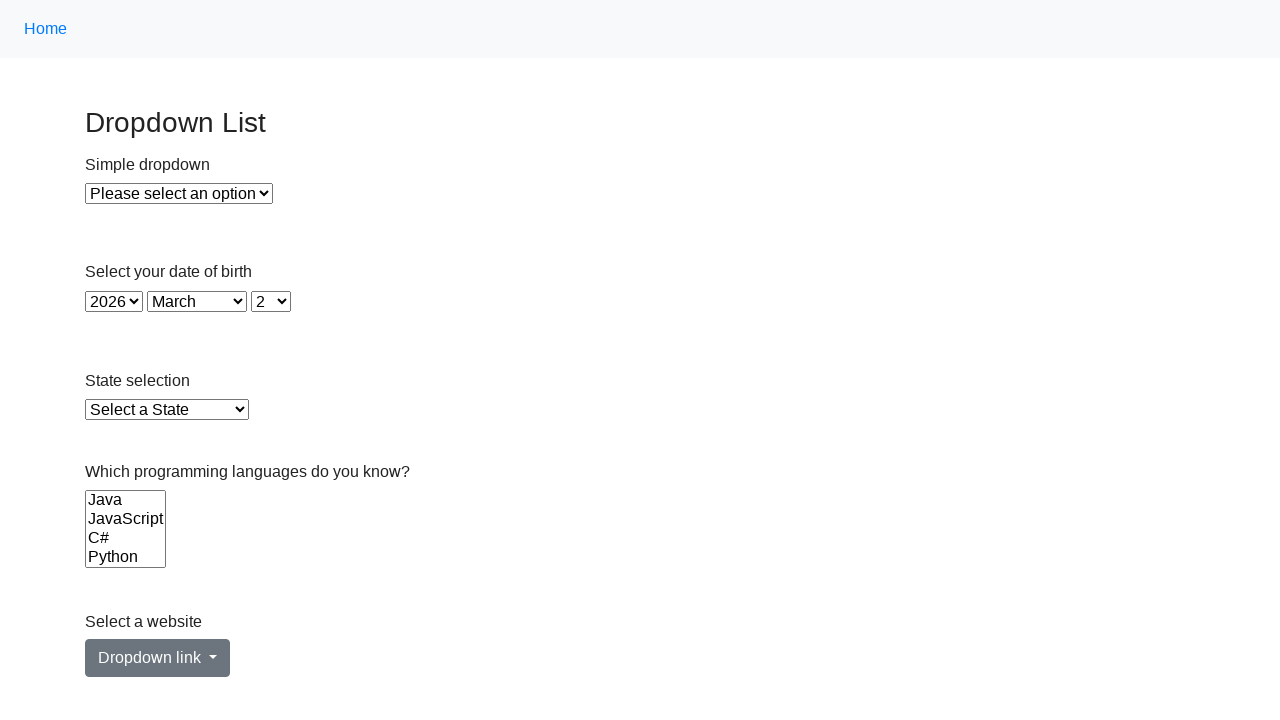

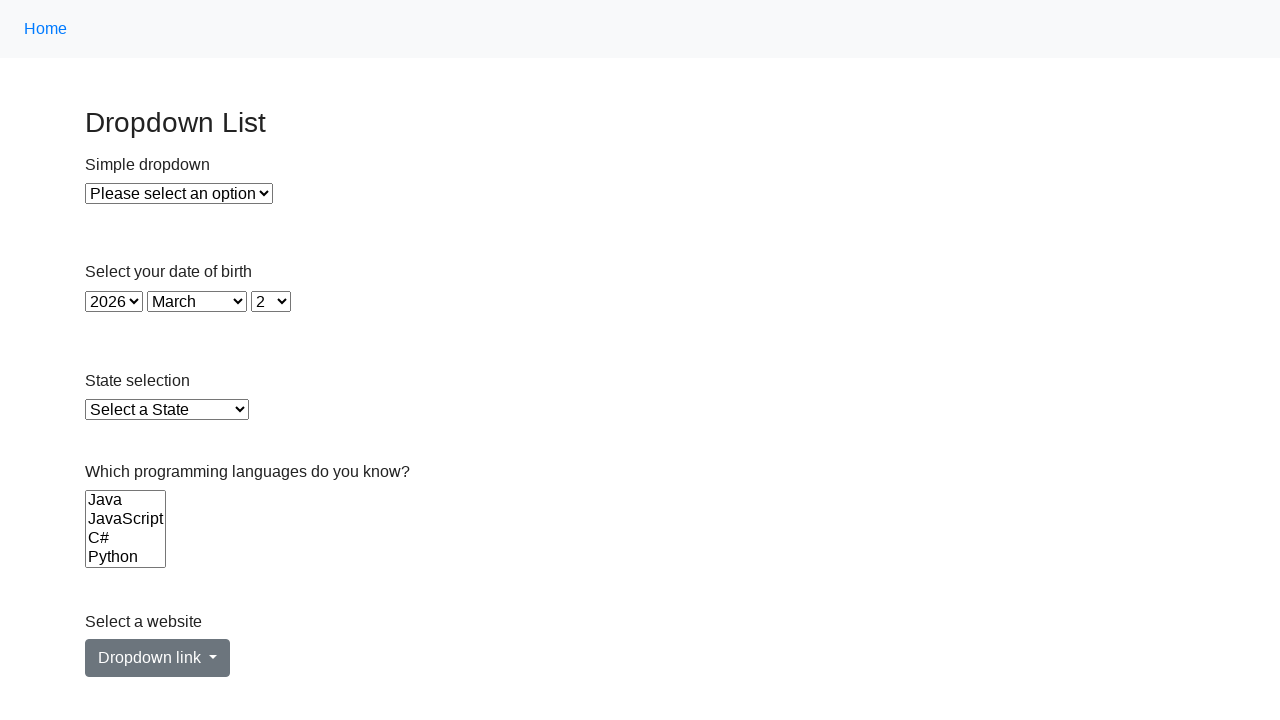